Tests the Select Menu widget by navigating to the select menu page

Starting URL: https://demoqa.com/widgets

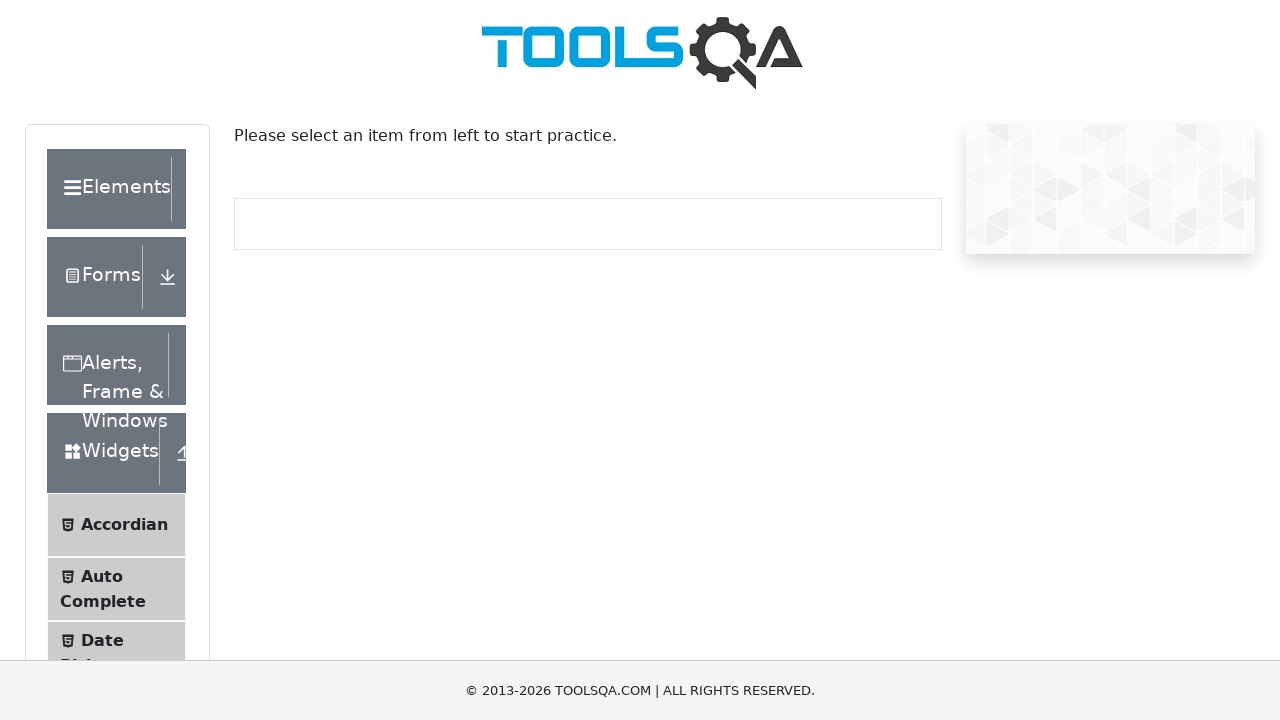

Clicked on Select Menu menu item at (109, 374) on xpath=//span[text()='Select Menu']
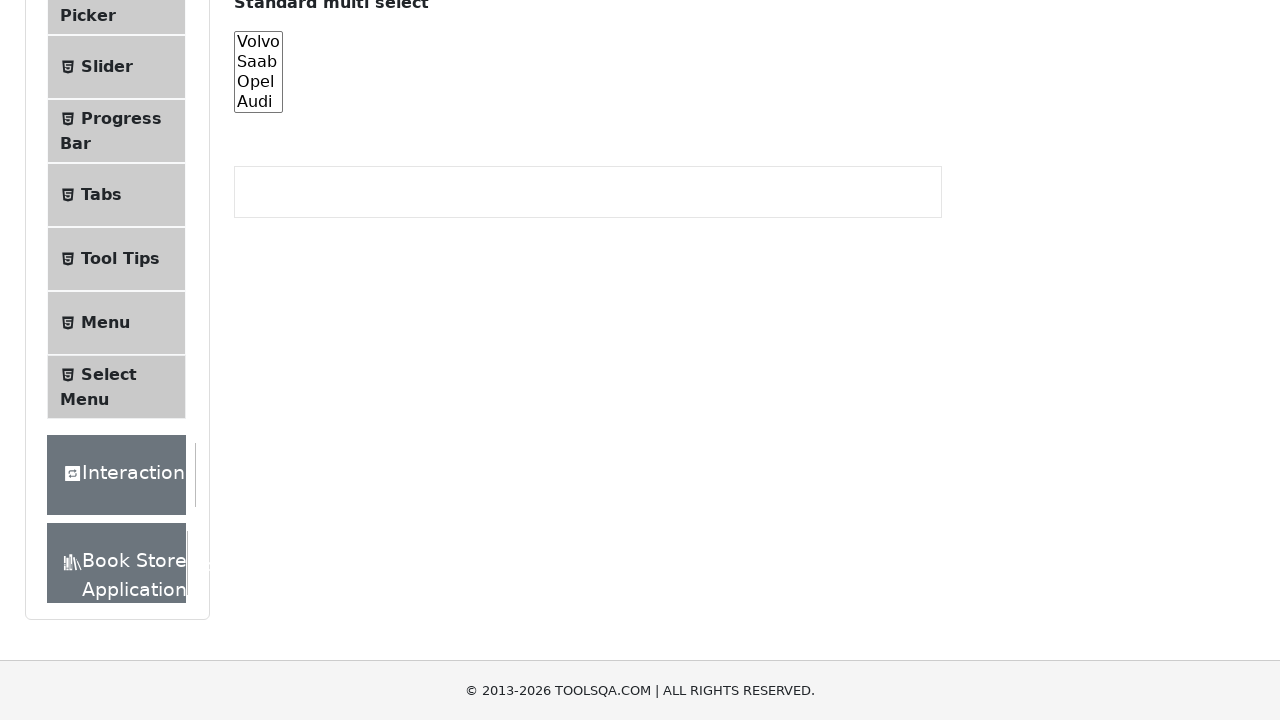

Select Menu page loaded with old select menu element visible
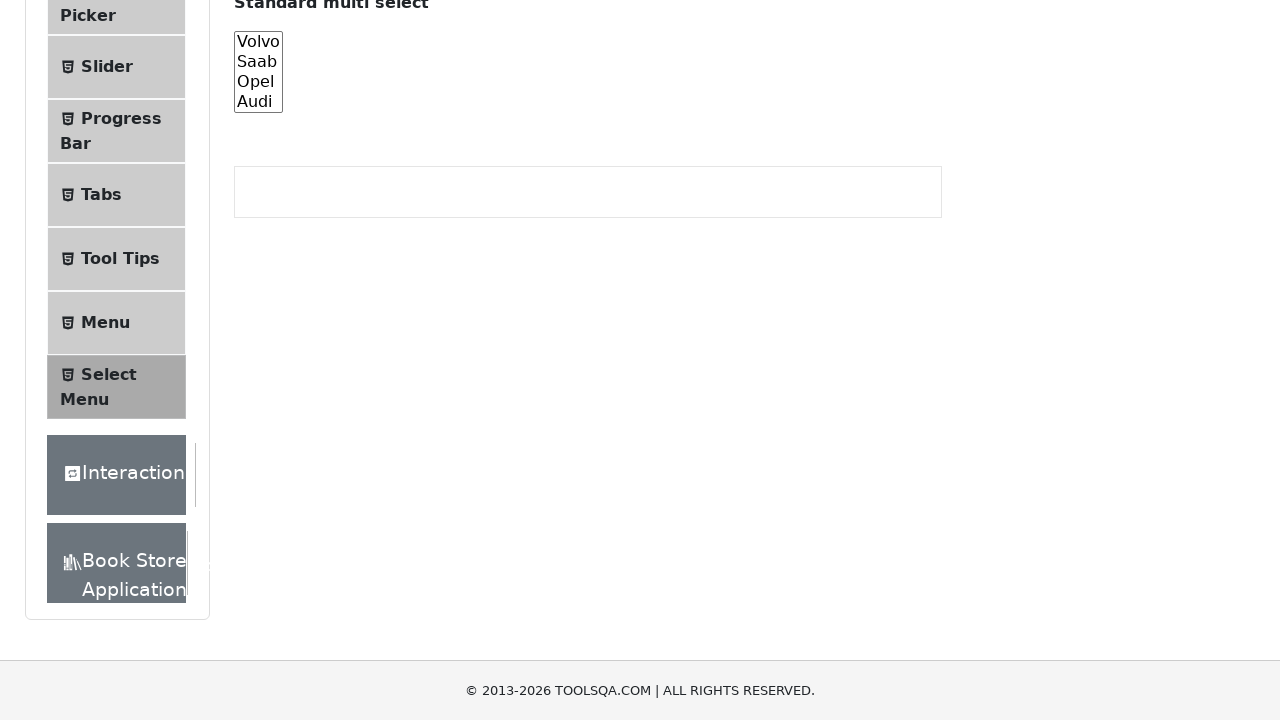

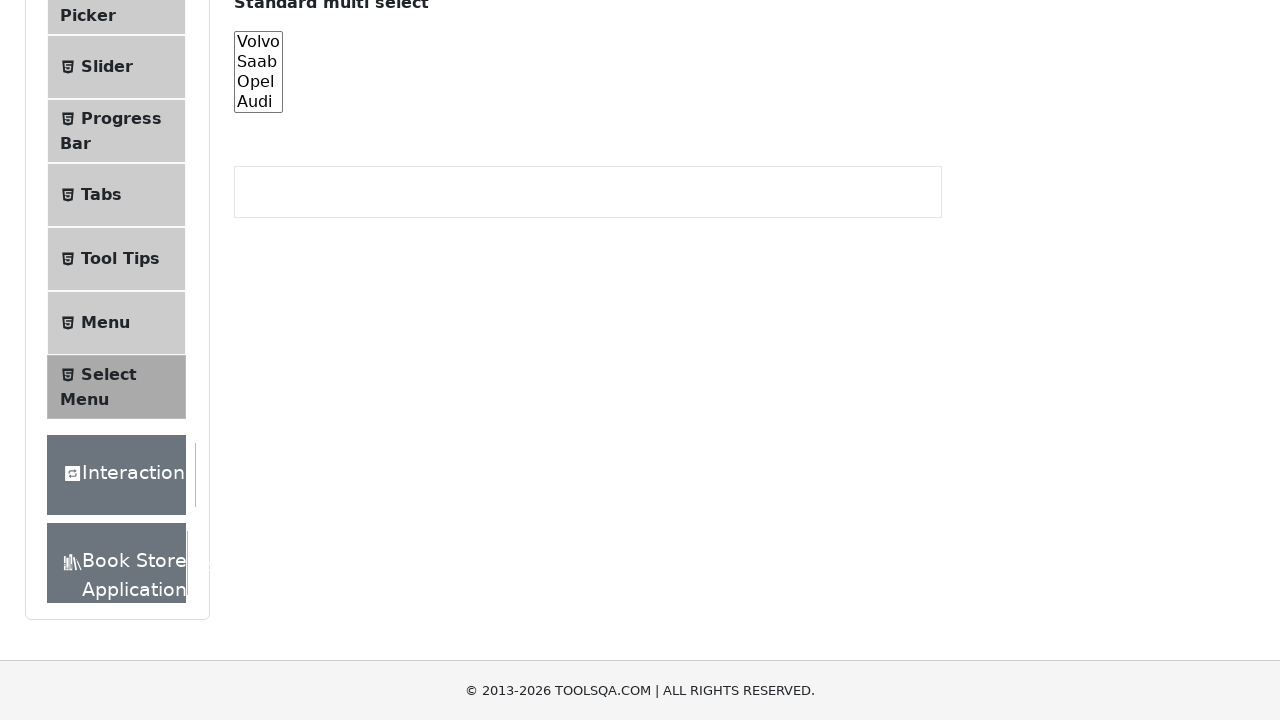